Tests dynamic loading functionality by navigating to a hidden element example, clicking start button, and waiting for content to become visible

Starting URL: https://the-internet.herokuapp.com/

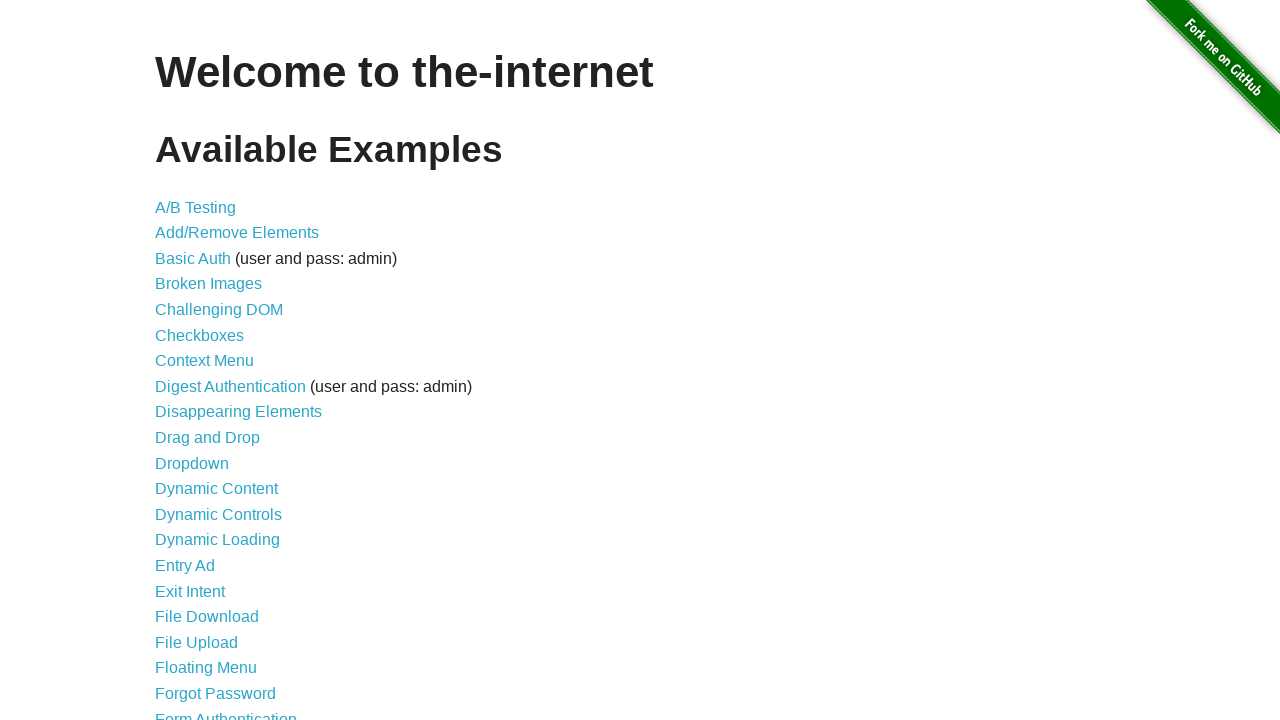

Clicked on Dynamic Loading link at (218, 540) on text=Dynamic Loading
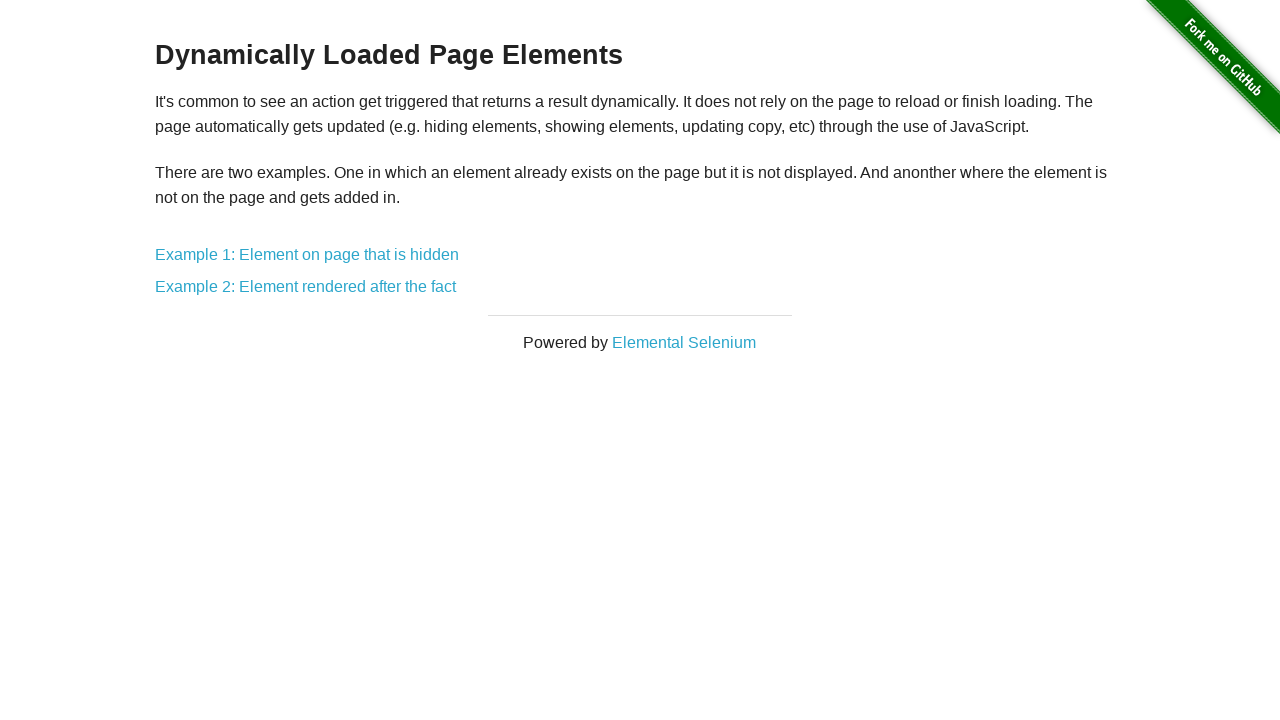

Clicked on Example 1: Element on page that is hidden at (307, 255) on text=Example 1: Element on page that is hidden
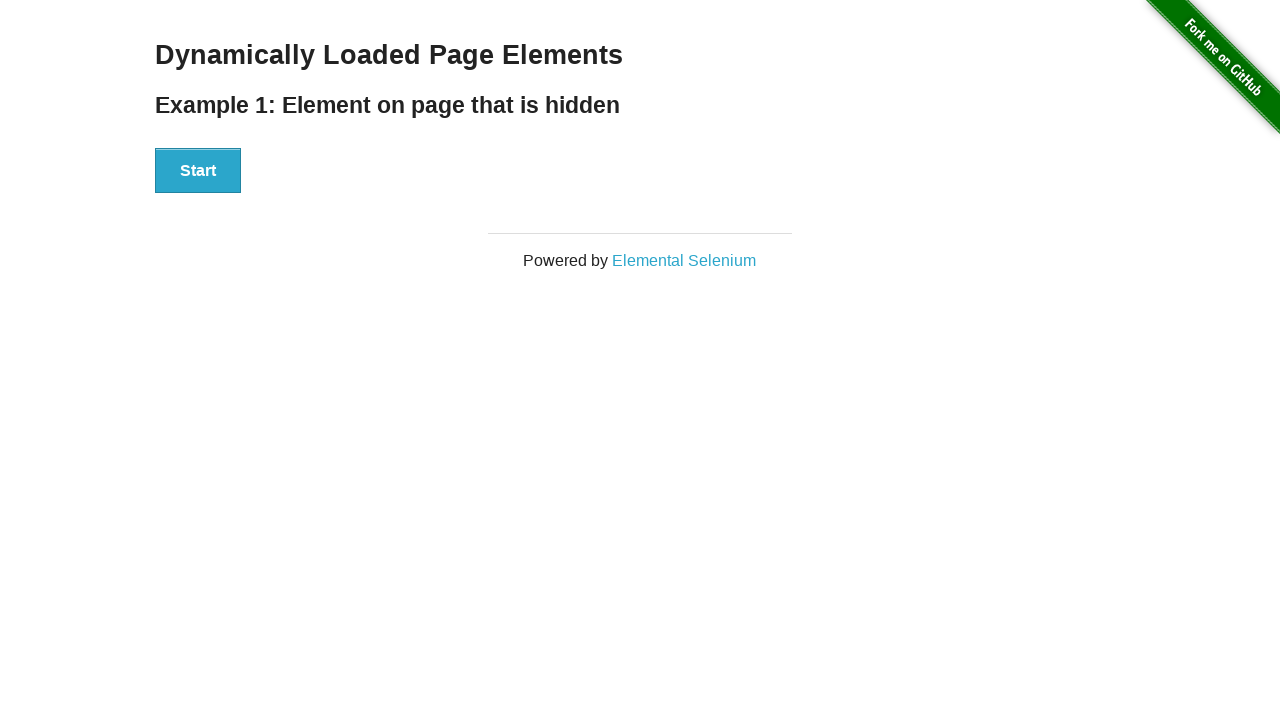

Clicked Start button to trigger dynamic loading at (198, 171) on button:has-text('Start')
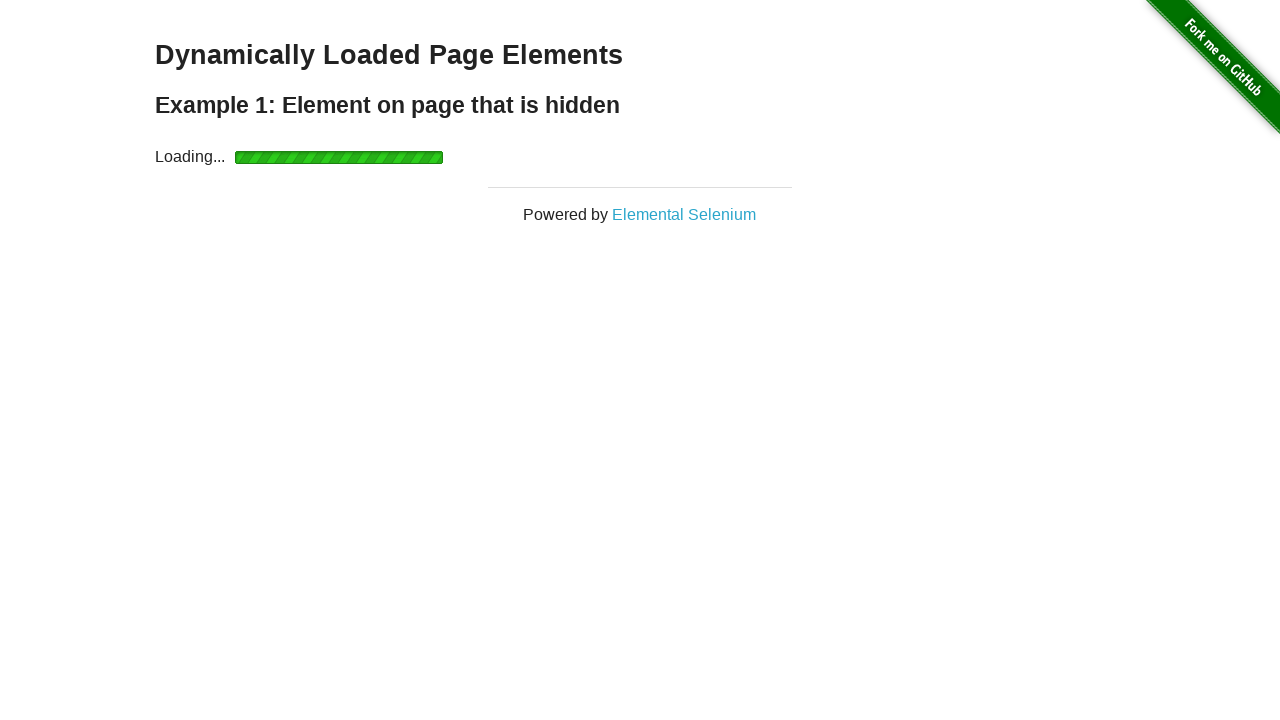

Hidden element 'Hello World!' became visible
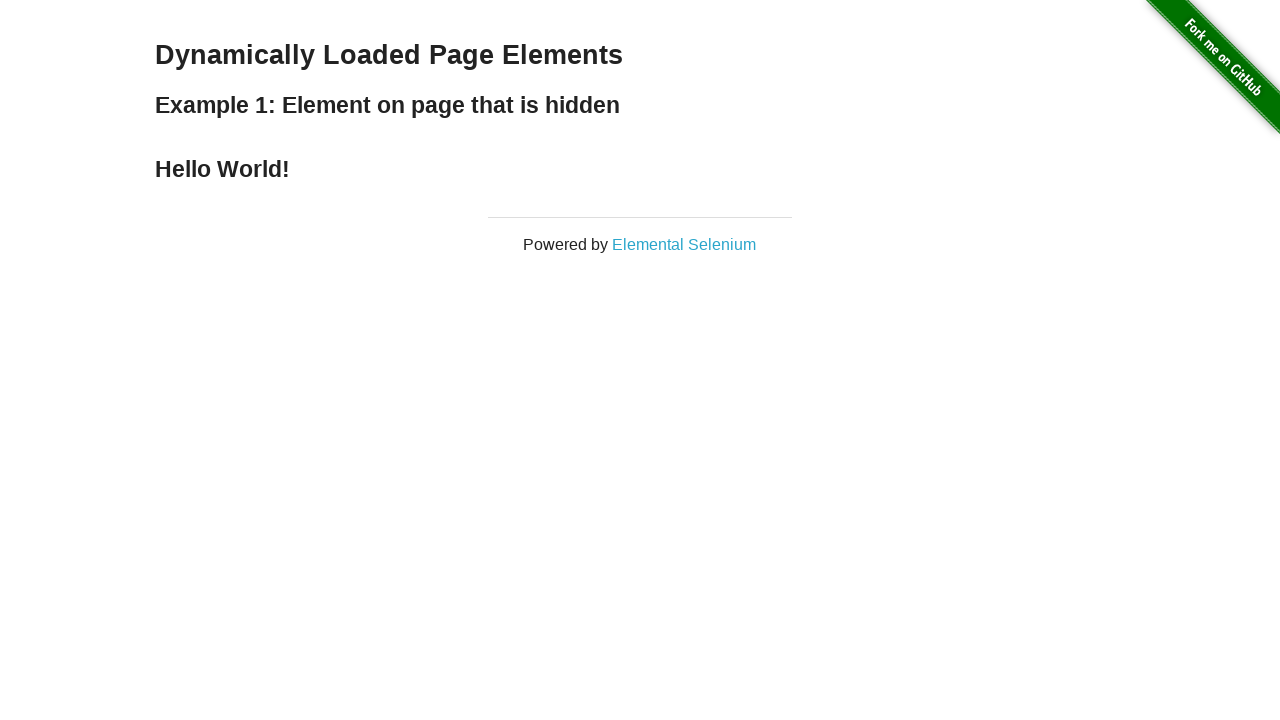

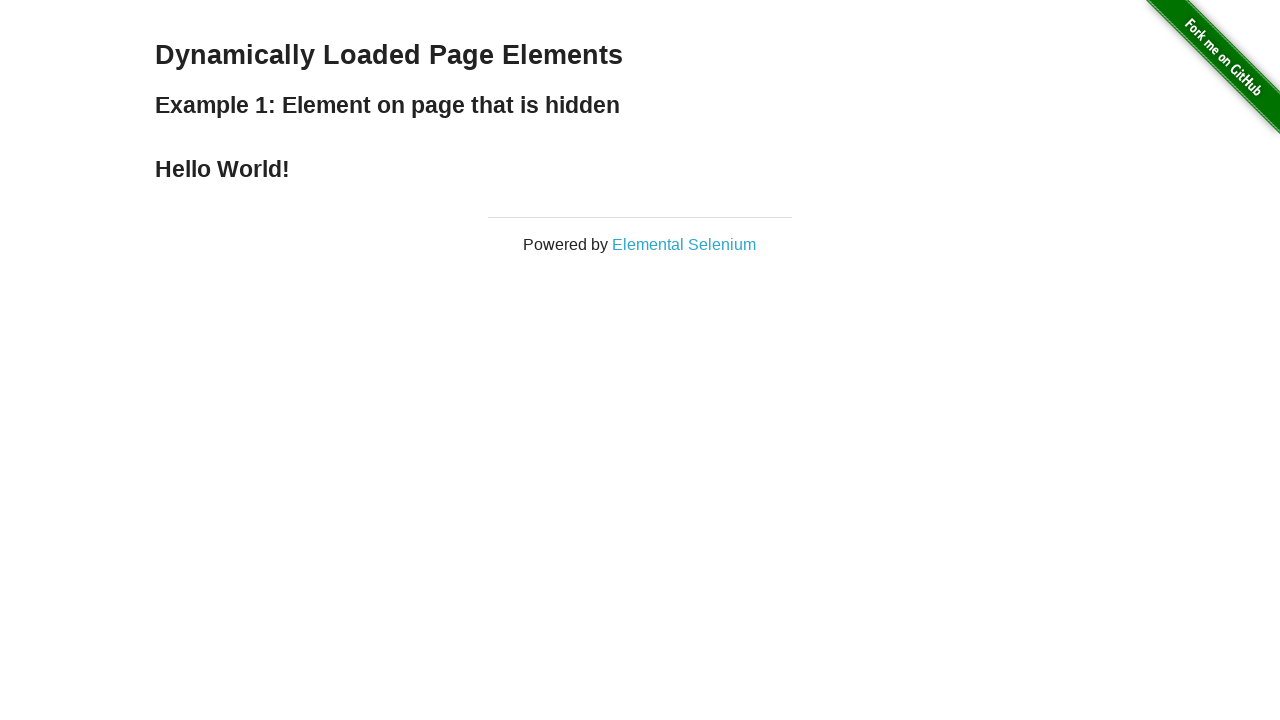